Navigates to W3Schools website and sets the browser window to mobile viewport size (375x812)

Starting URL: https://www.w3schools.com/

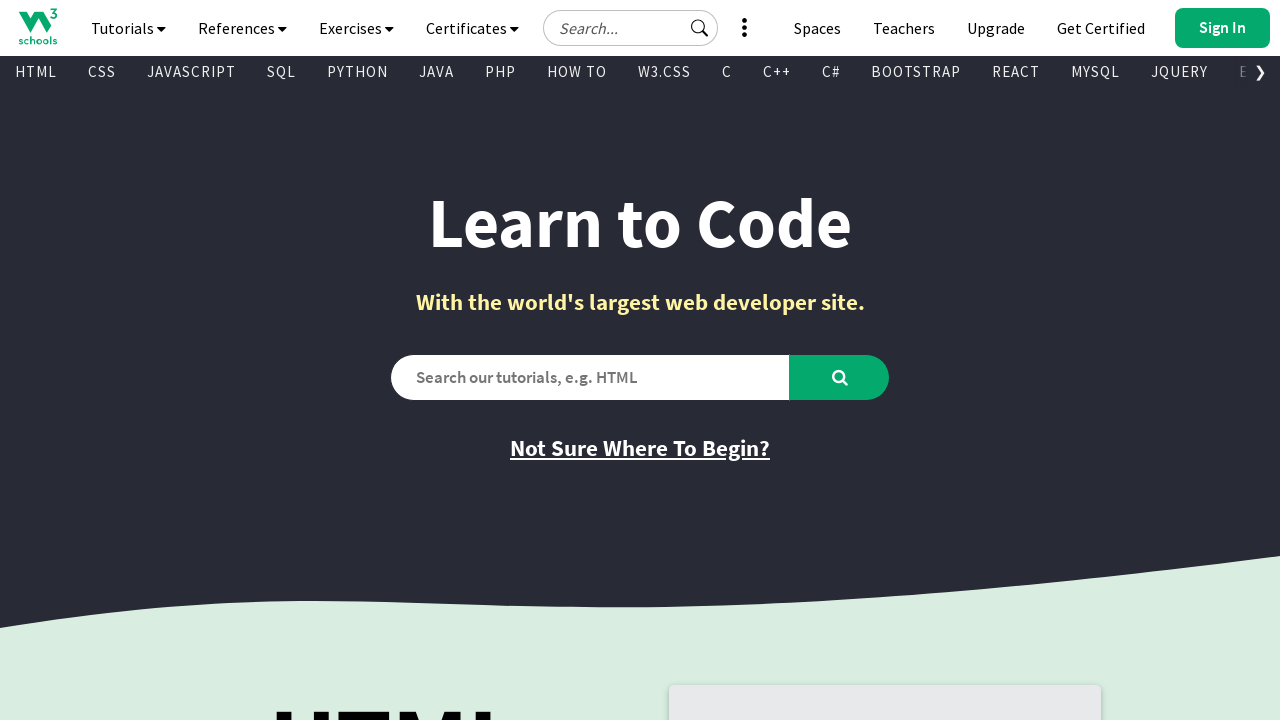

Set browser window to mobile viewport size (375x812)
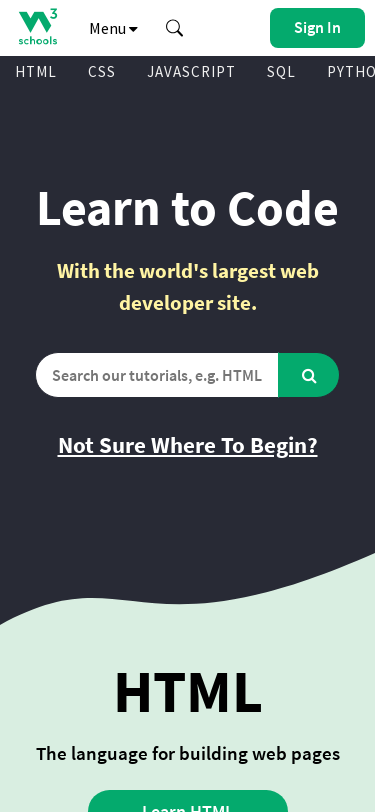

DOM content loaded on W3Schools website
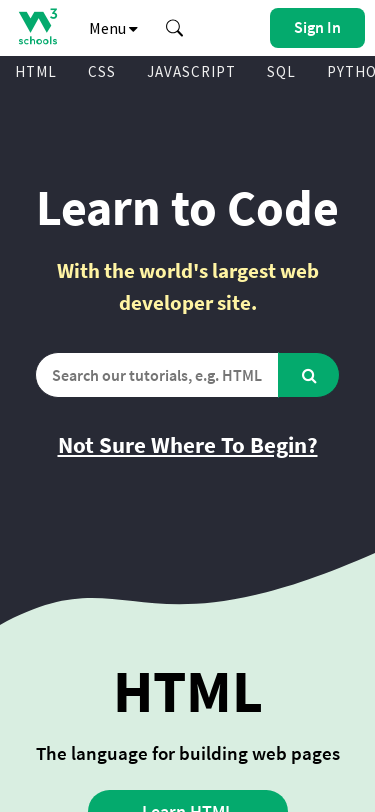

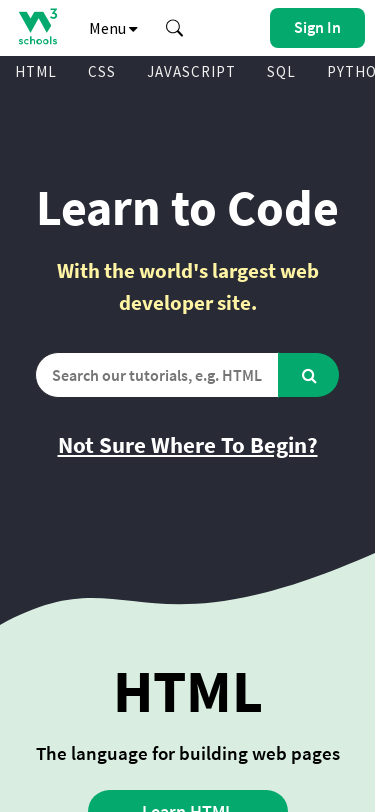